Tests various page scrolling techniques including scrolling down by pixels, scrolling to bottom, scrolling to specific element, and scrolling back to top

Starting URL: https://testautomationpractice.blogspot.com

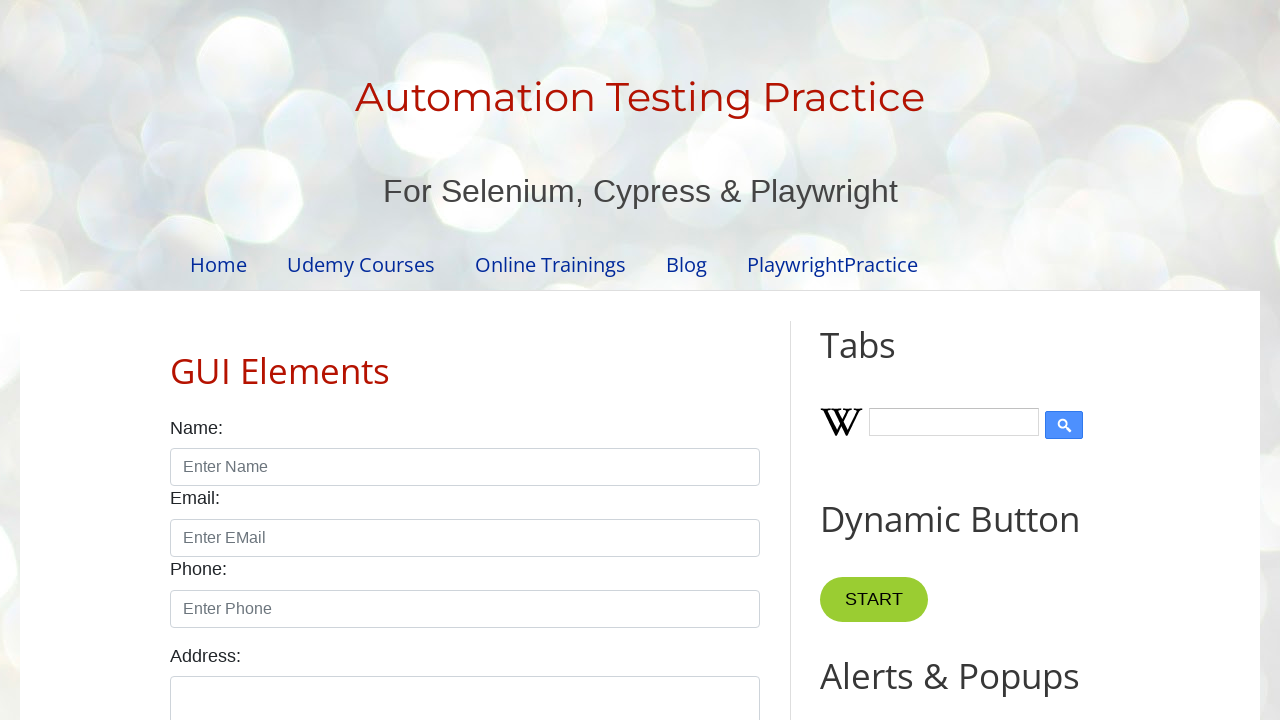

Scrolled down by 1000 pixels
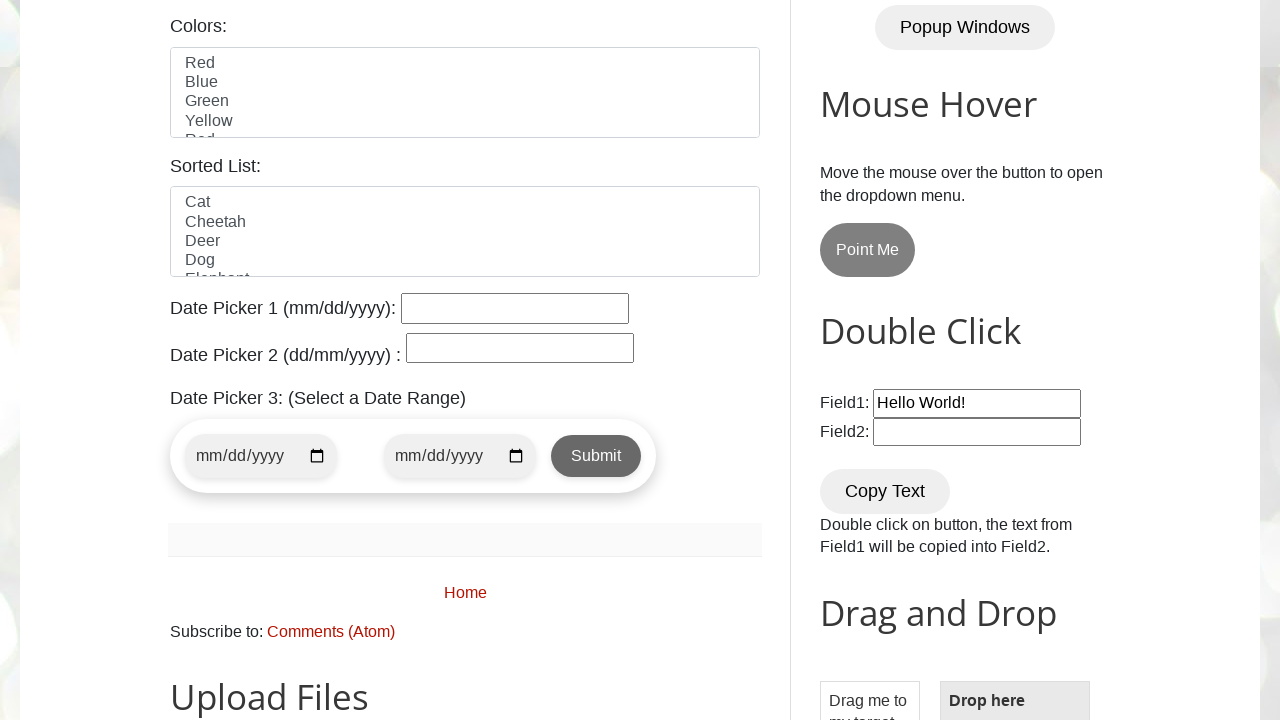

Waited 3 seconds for scroll animation to complete
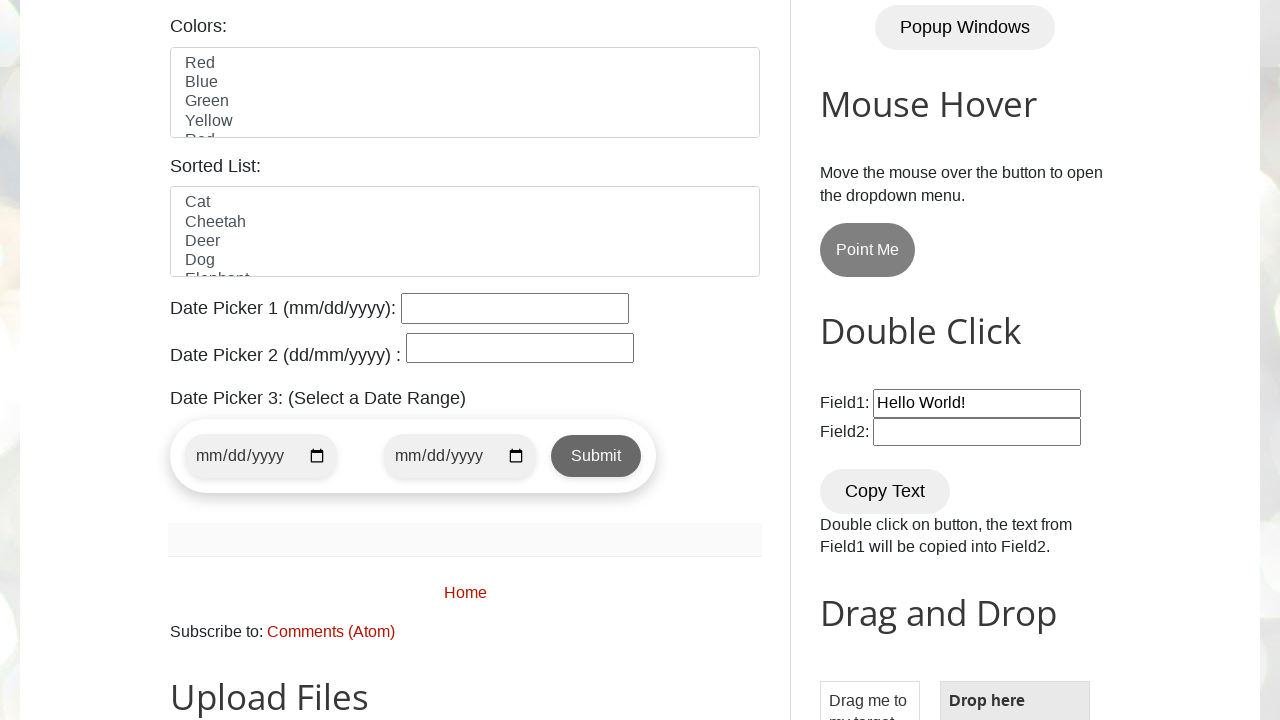

Scrolled to bottom of page
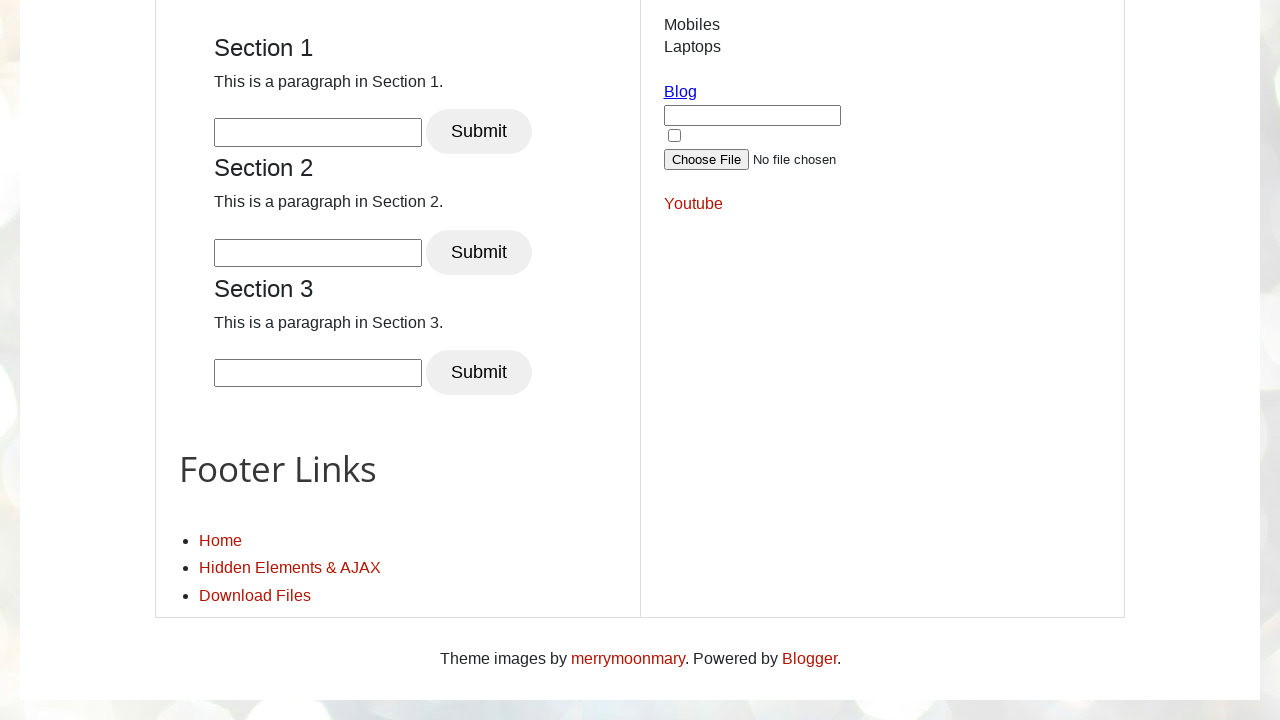

Waited 3 seconds at bottom of page
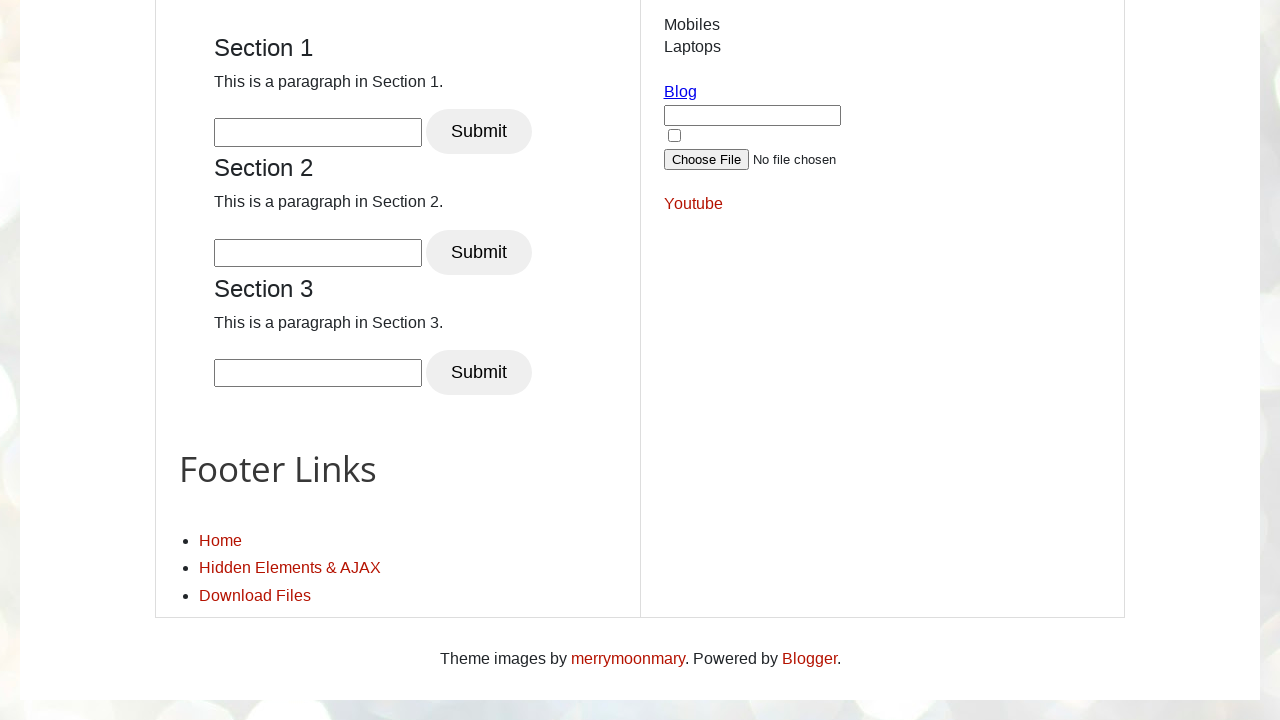

Located datepicker element
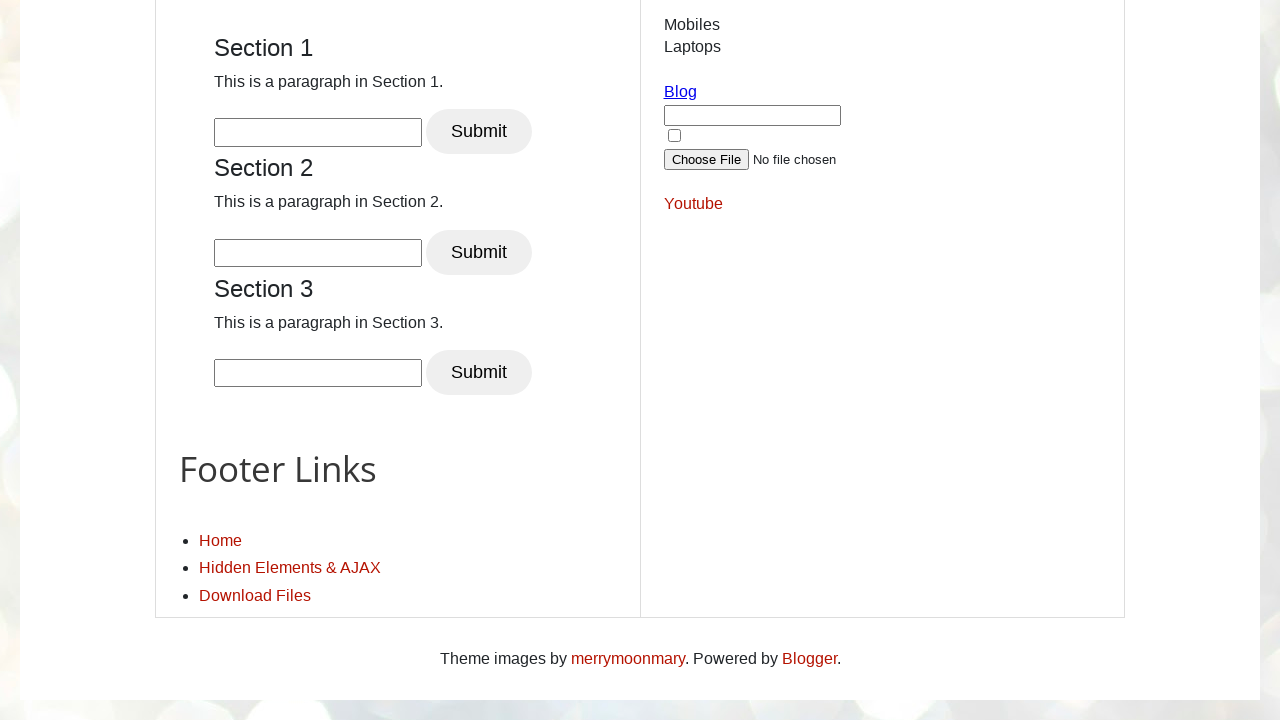

Scrolled to datepicker element into view
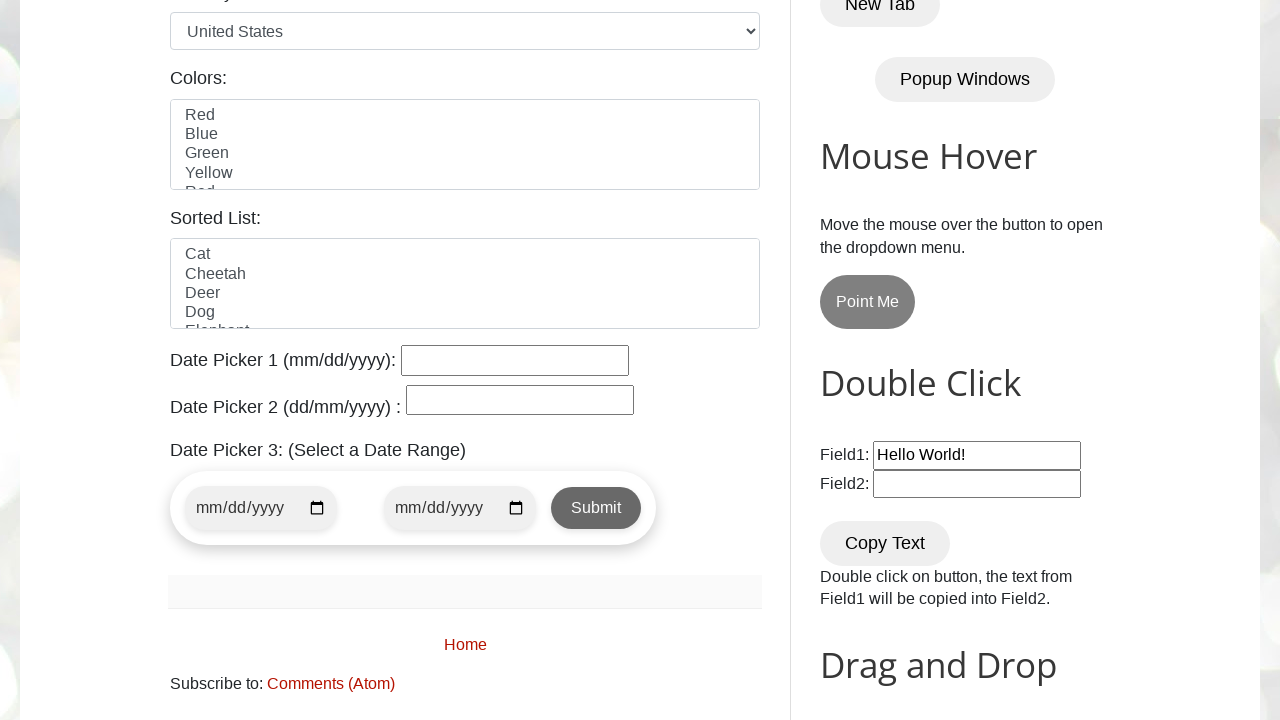

Waited 3 seconds to observe datepicker element
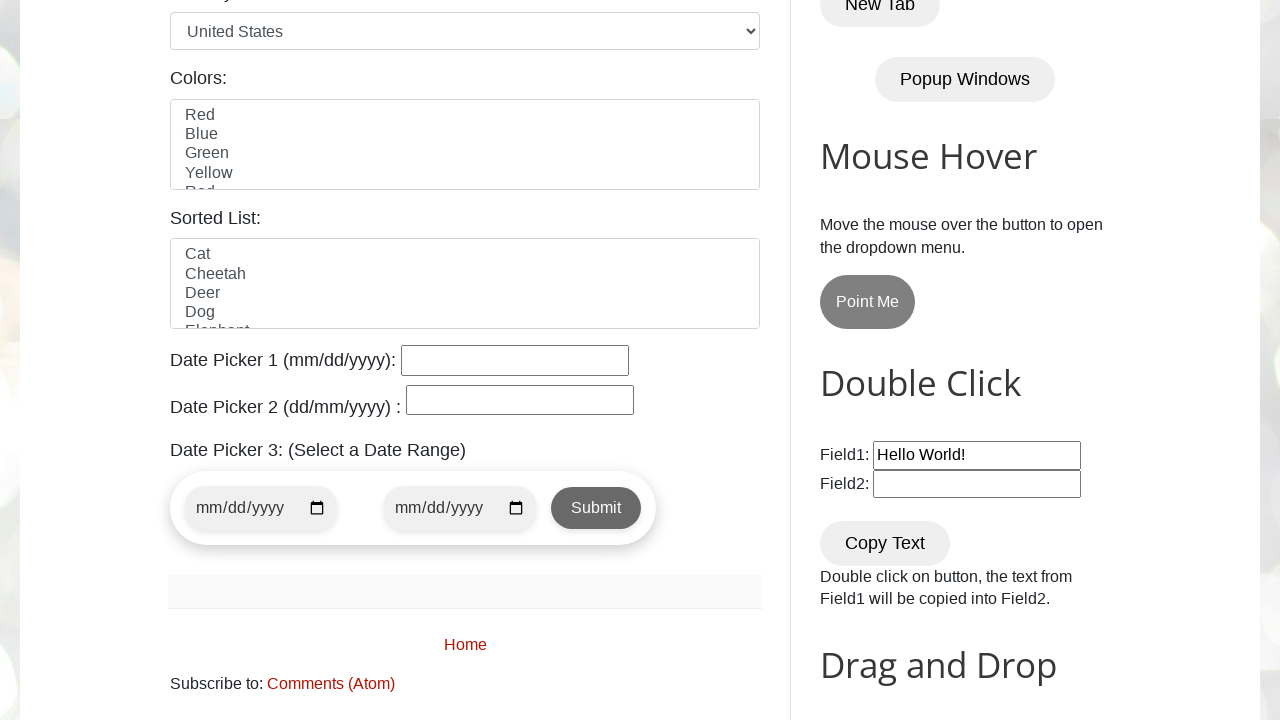

Scrolled back to top of page
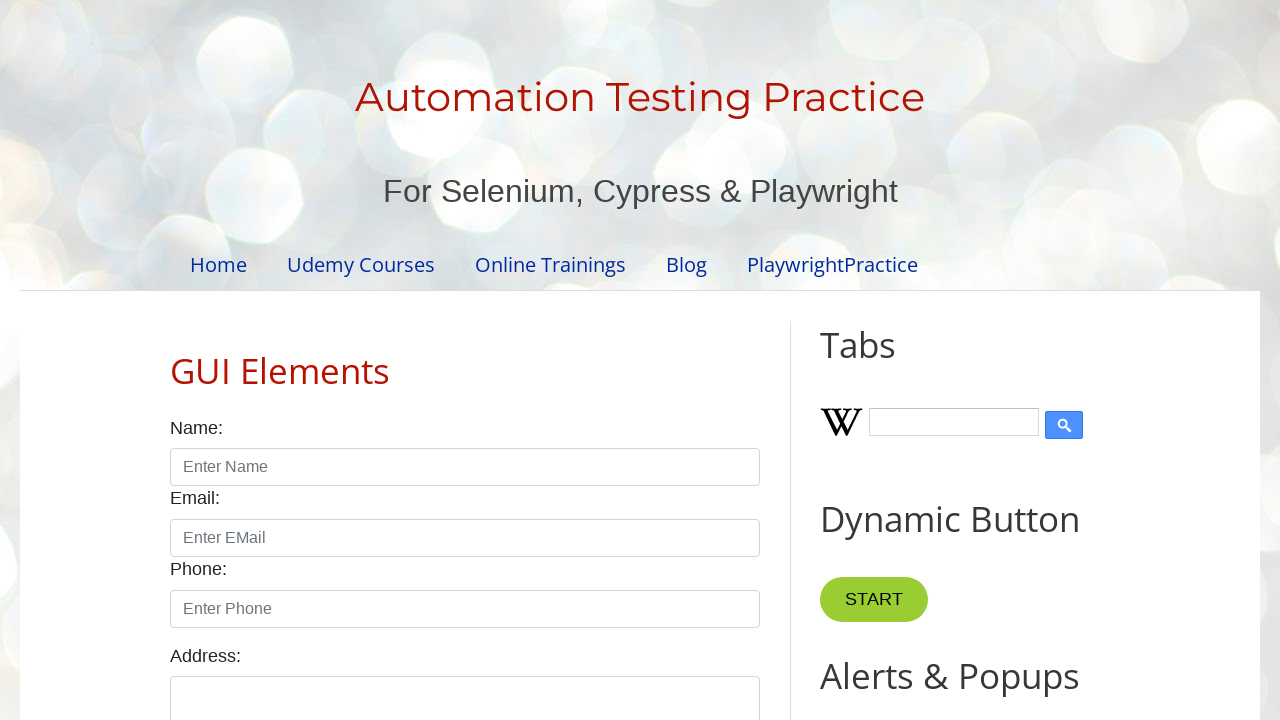

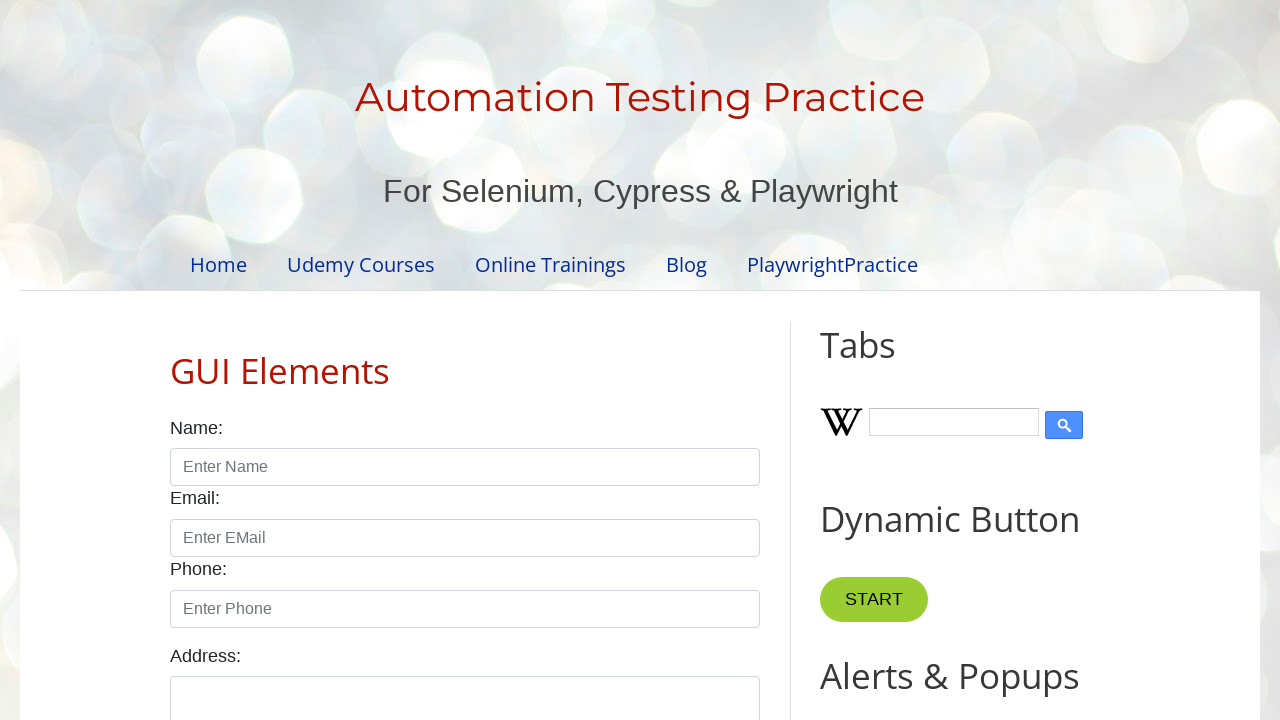